Tests web table filtering functionality by entering a search term and verifying the filtered results

Starting URL: https://www.rahulshettyacademy.com/seleniumPractise/#/offers

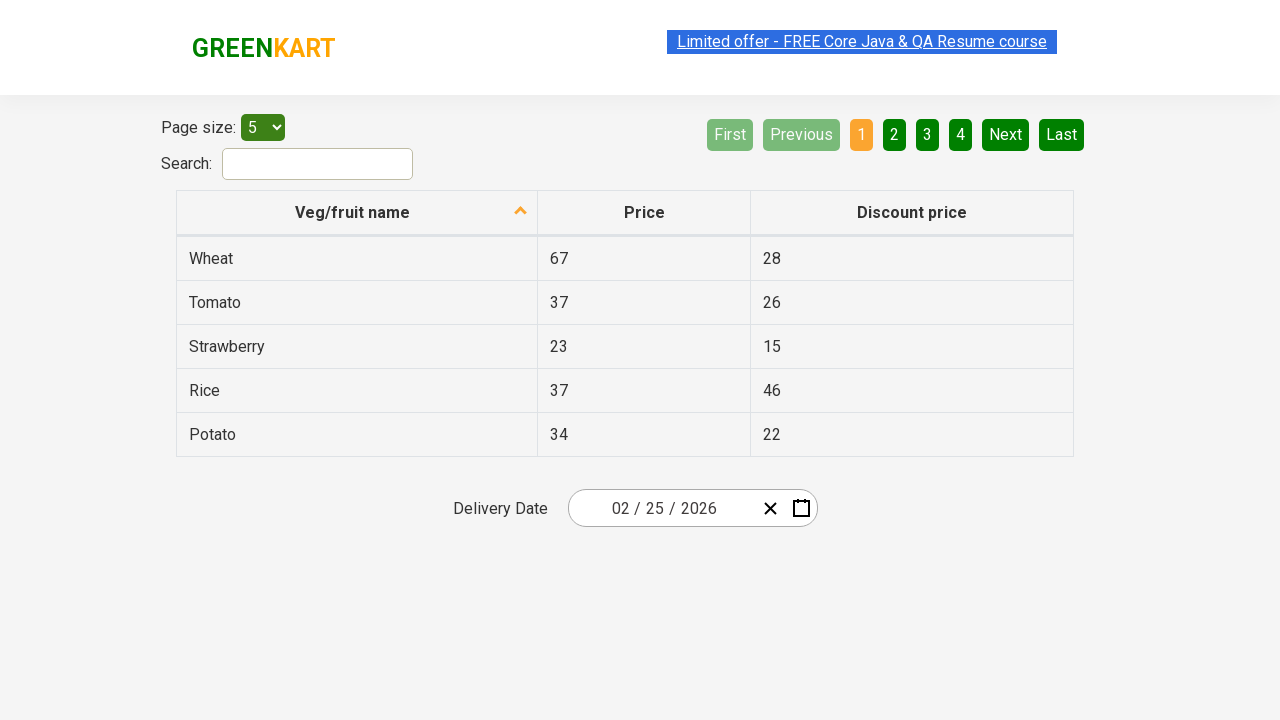

Entered 'Tomato' in the search filter field on #search-field
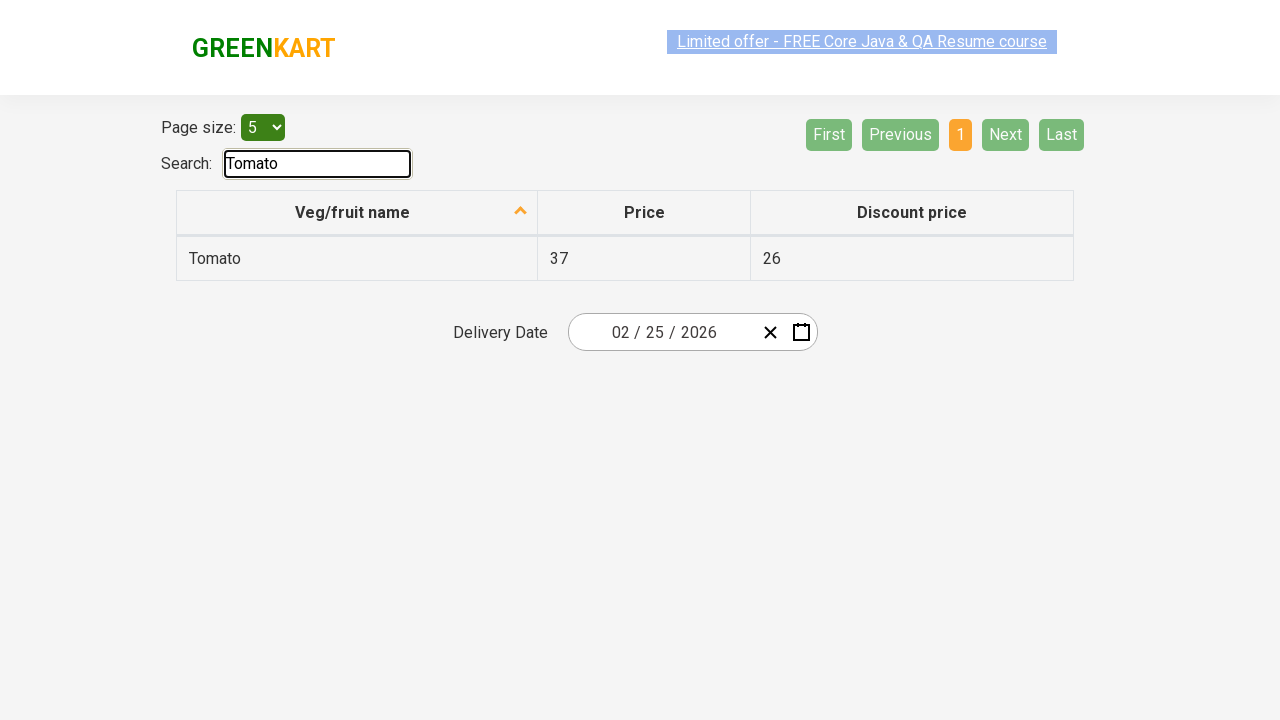

Waited for filter to apply
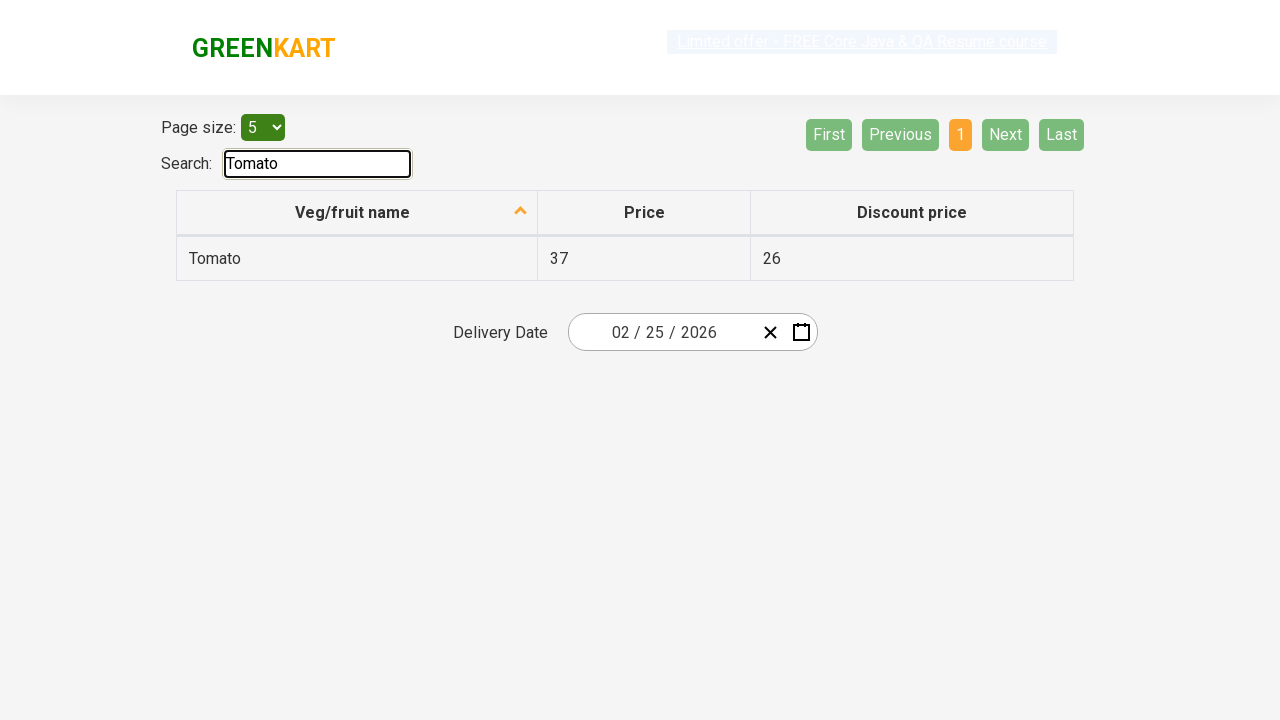

Located first cell in filtered table results
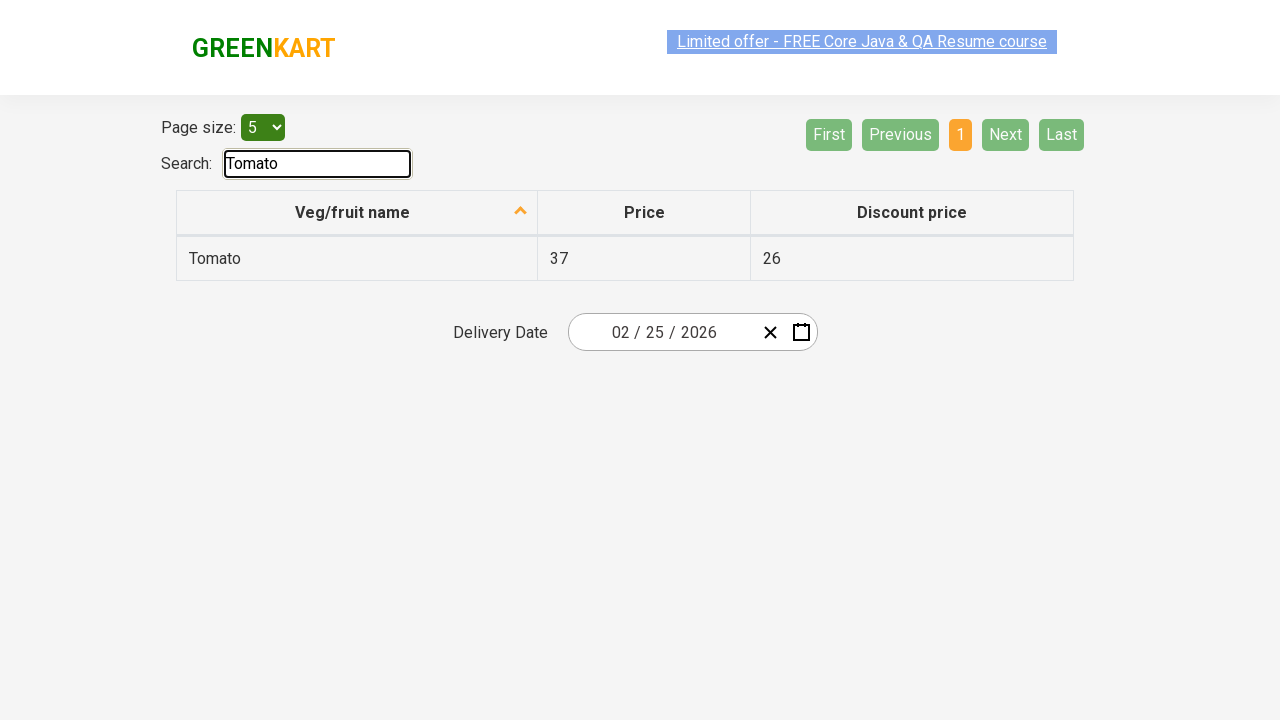

Verified first filtered result contains 'Tomato'
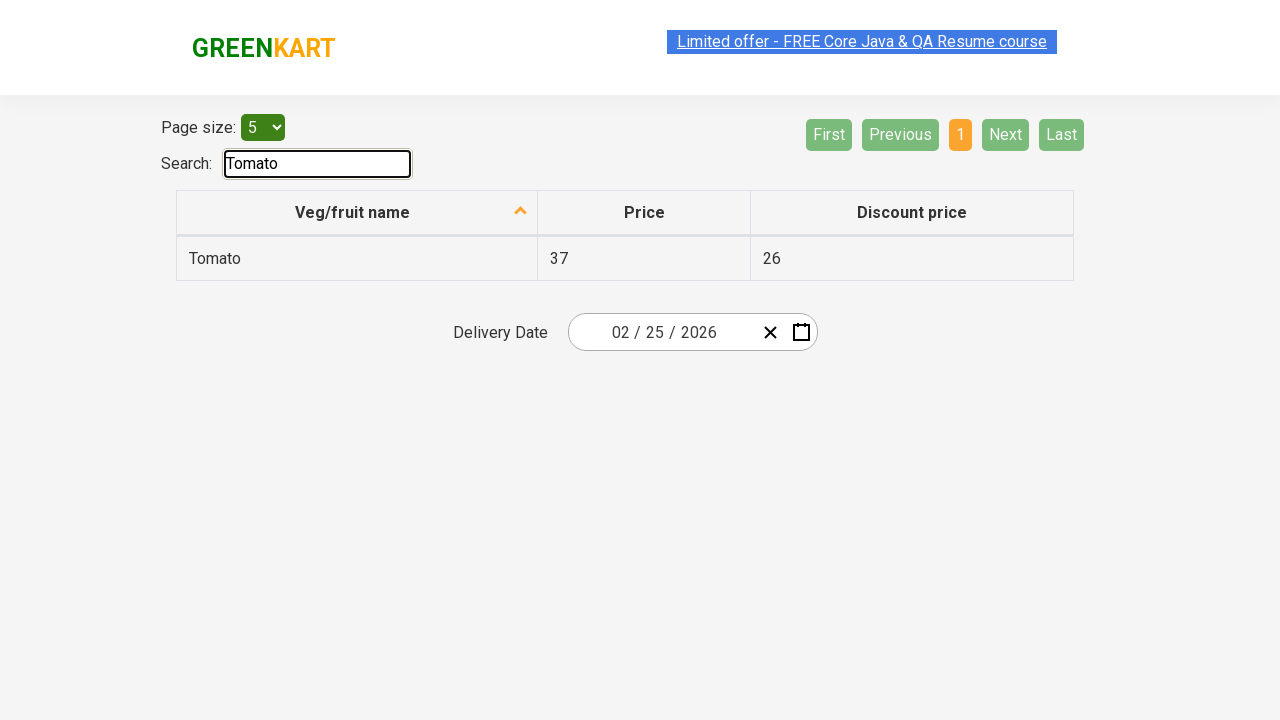

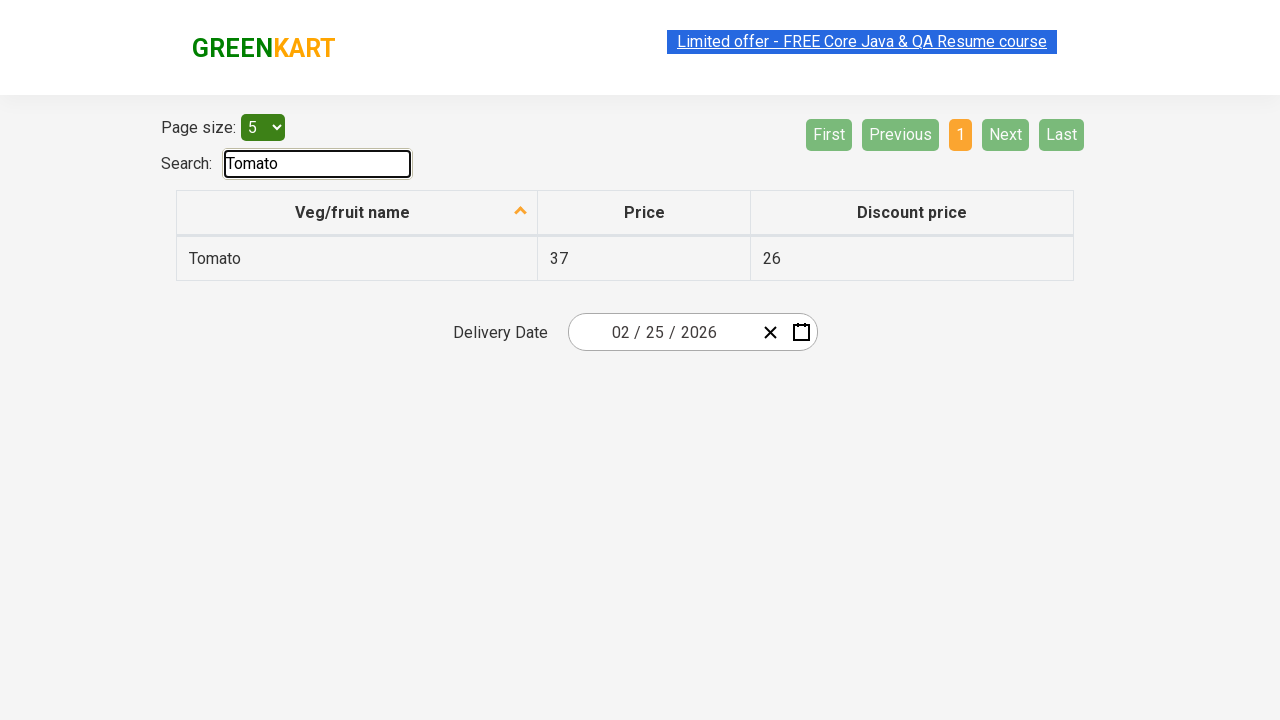